Tests that clicking clear completed button removes completed items from the list.

Starting URL: https://demo.playwright.dev/todomvc

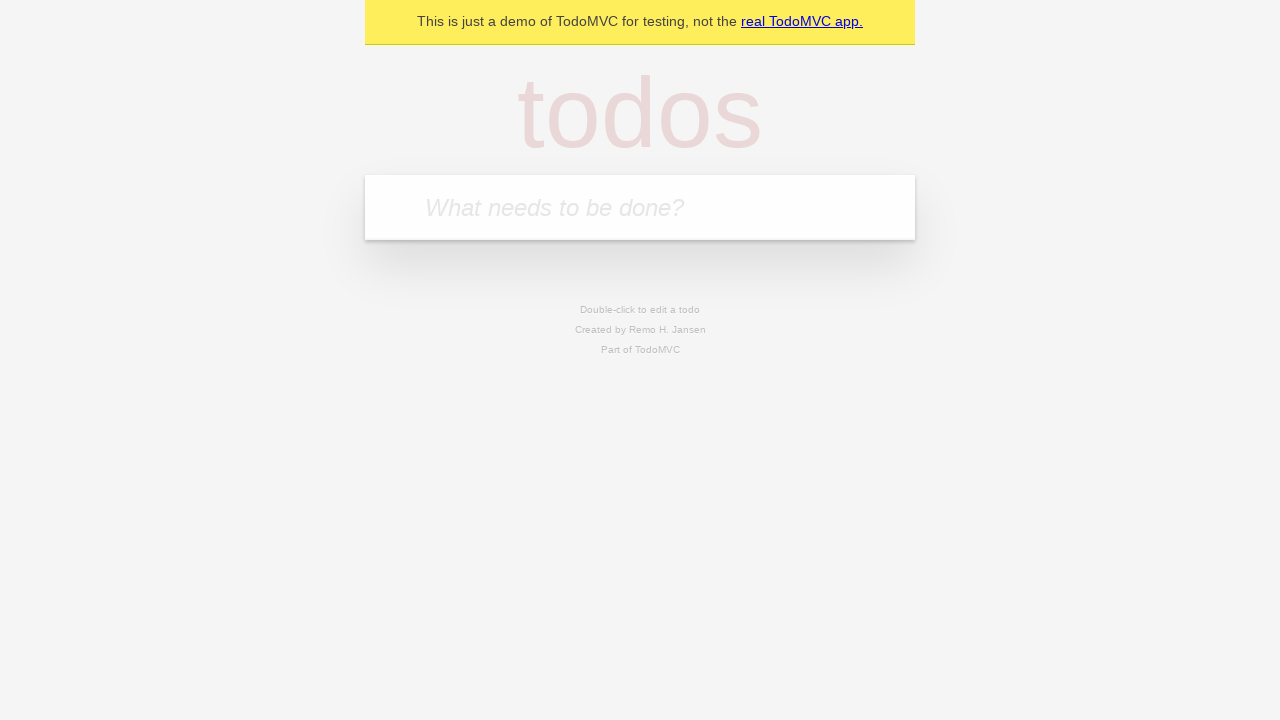

Filled new todo input with 'buy some cheese' on .new-todo
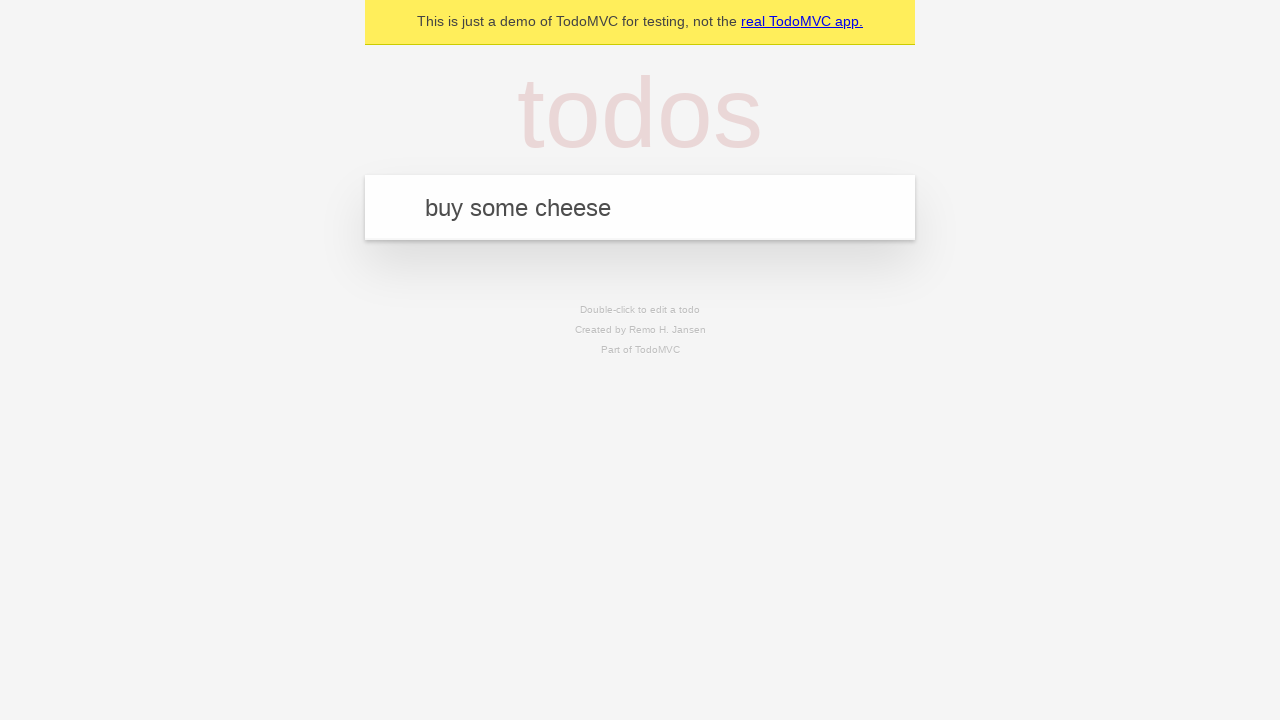

Pressed Enter to add first todo item on .new-todo
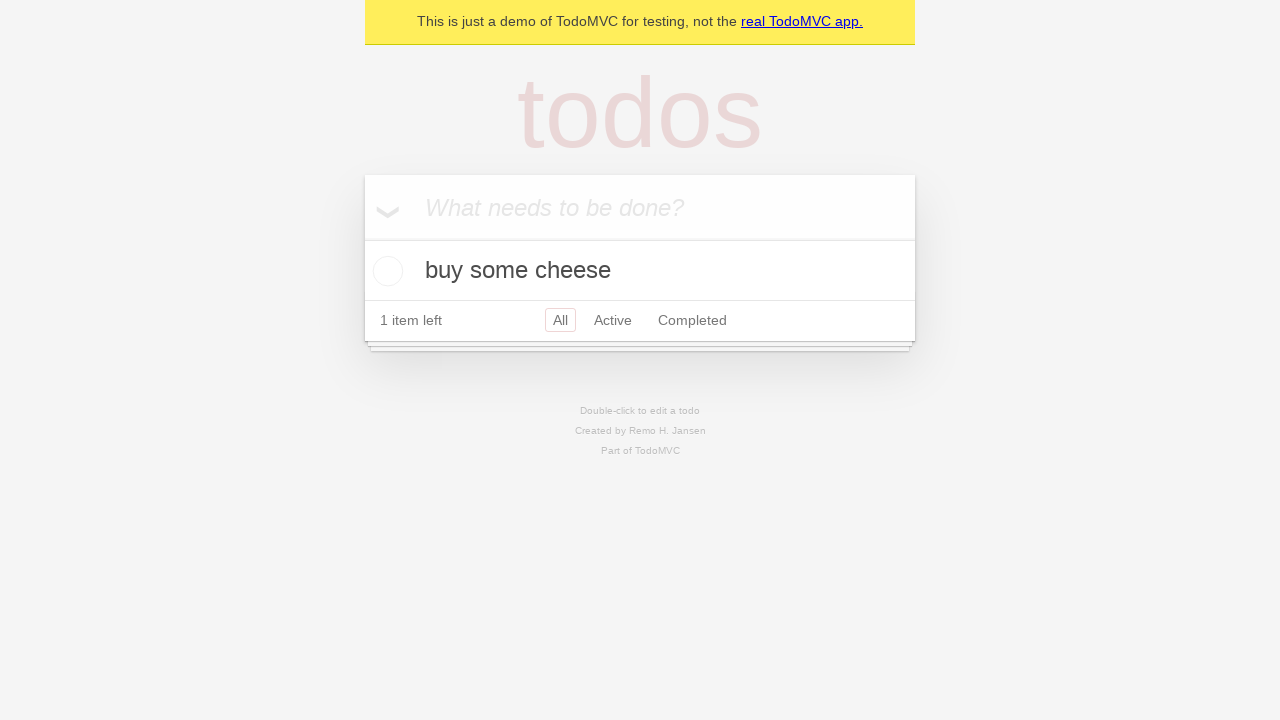

Filled new todo input with 'feed the cat' on .new-todo
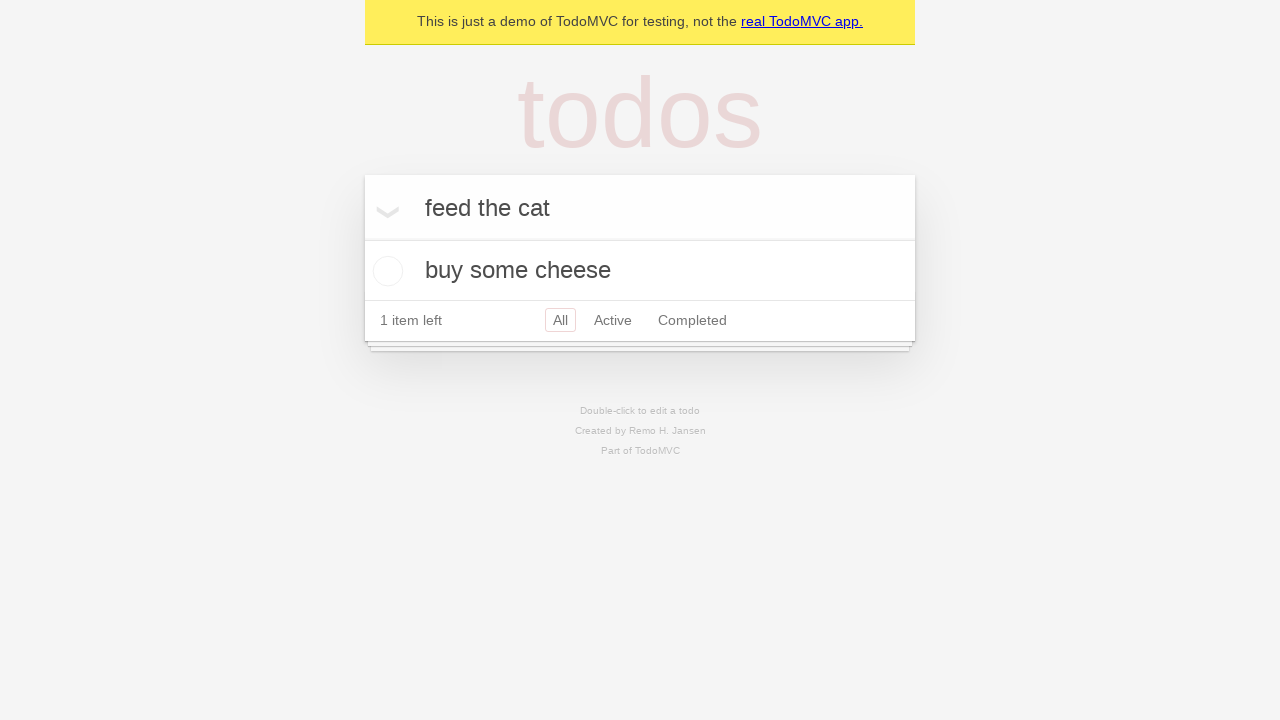

Pressed Enter to add second todo item on .new-todo
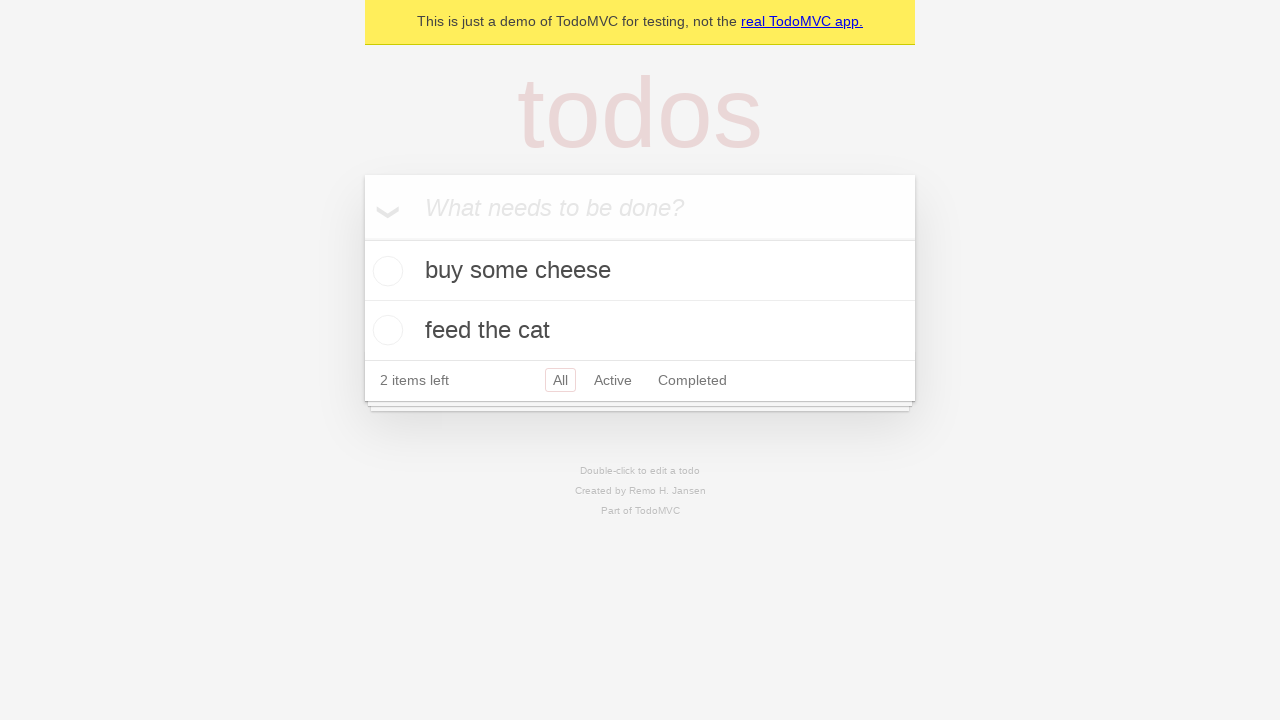

Filled new todo input with 'book a doctors appointment' on .new-todo
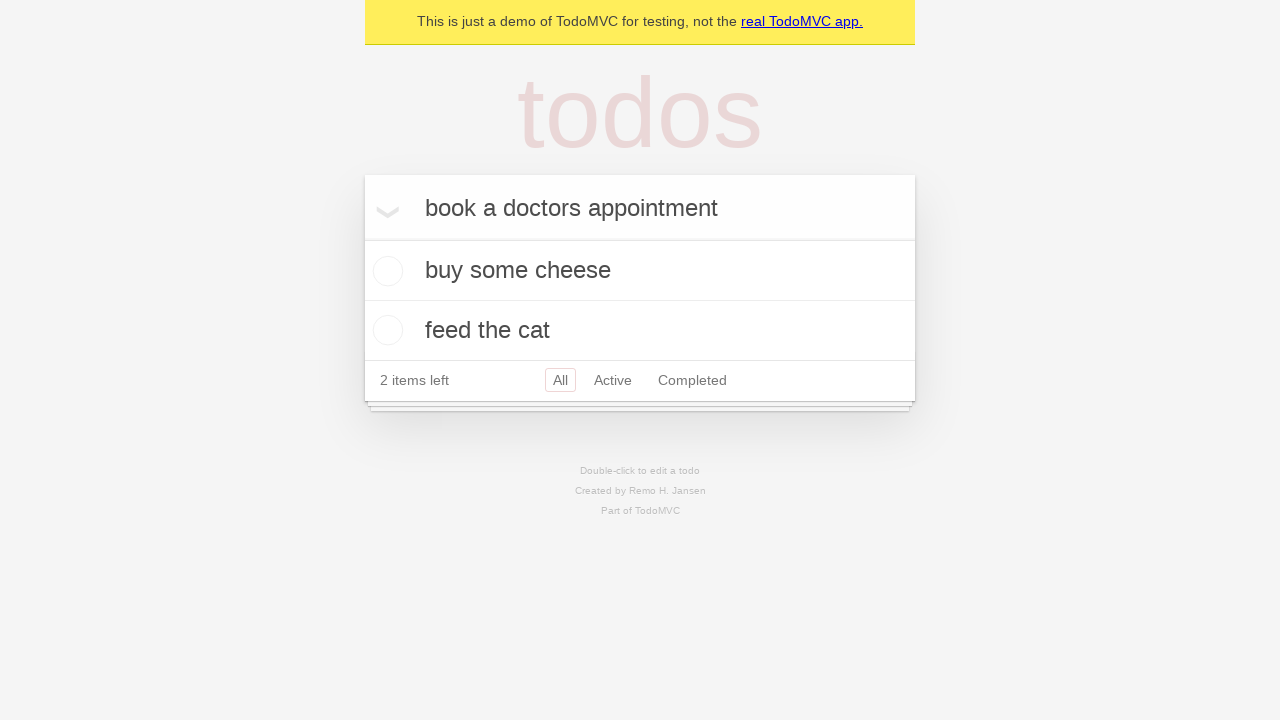

Pressed Enter to add third todo item on .new-todo
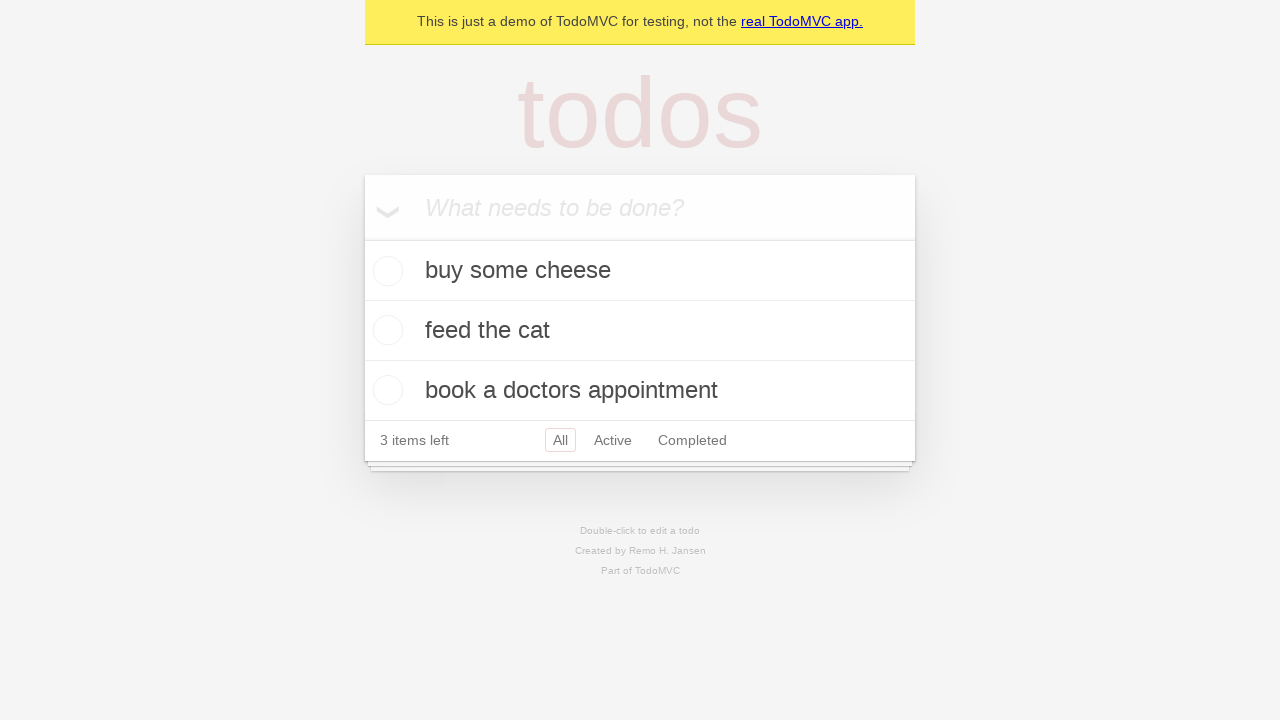

Checked second todo item as completed at (385, 330) on .todo-list li >> nth=1 >> .toggle
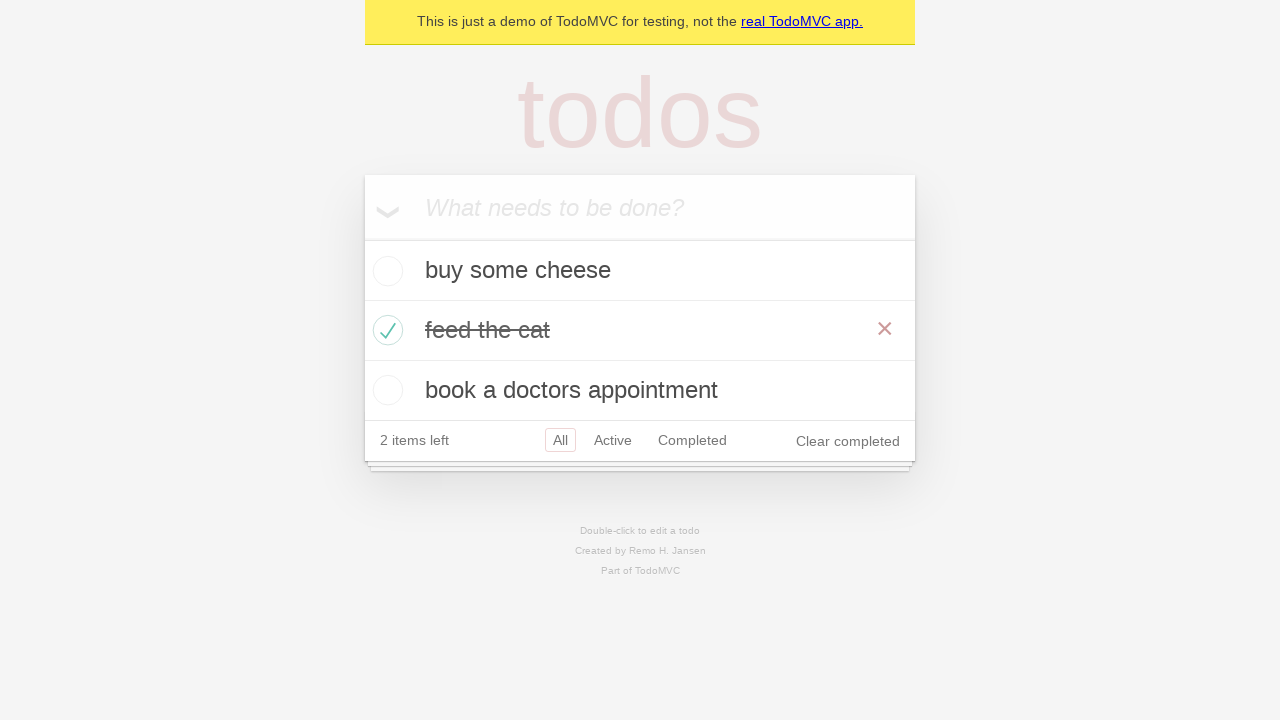

Clicked clear completed button to remove completed items at (848, 441) on .clear-completed
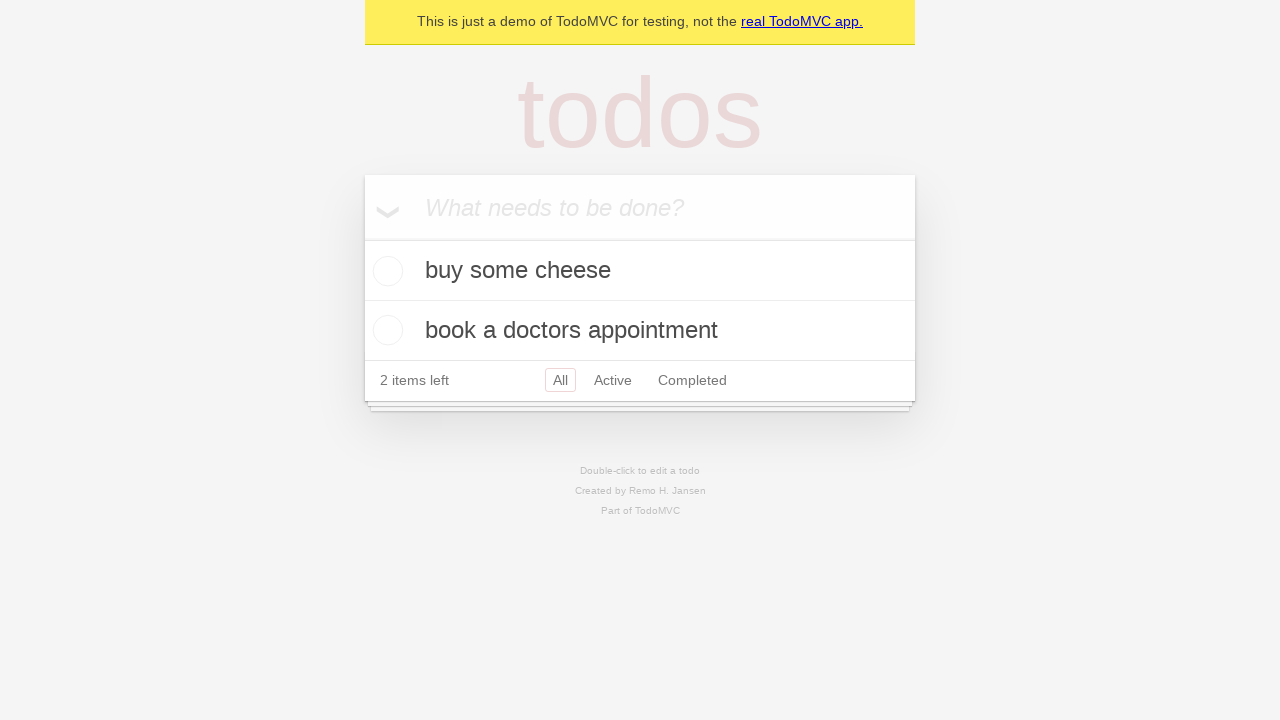

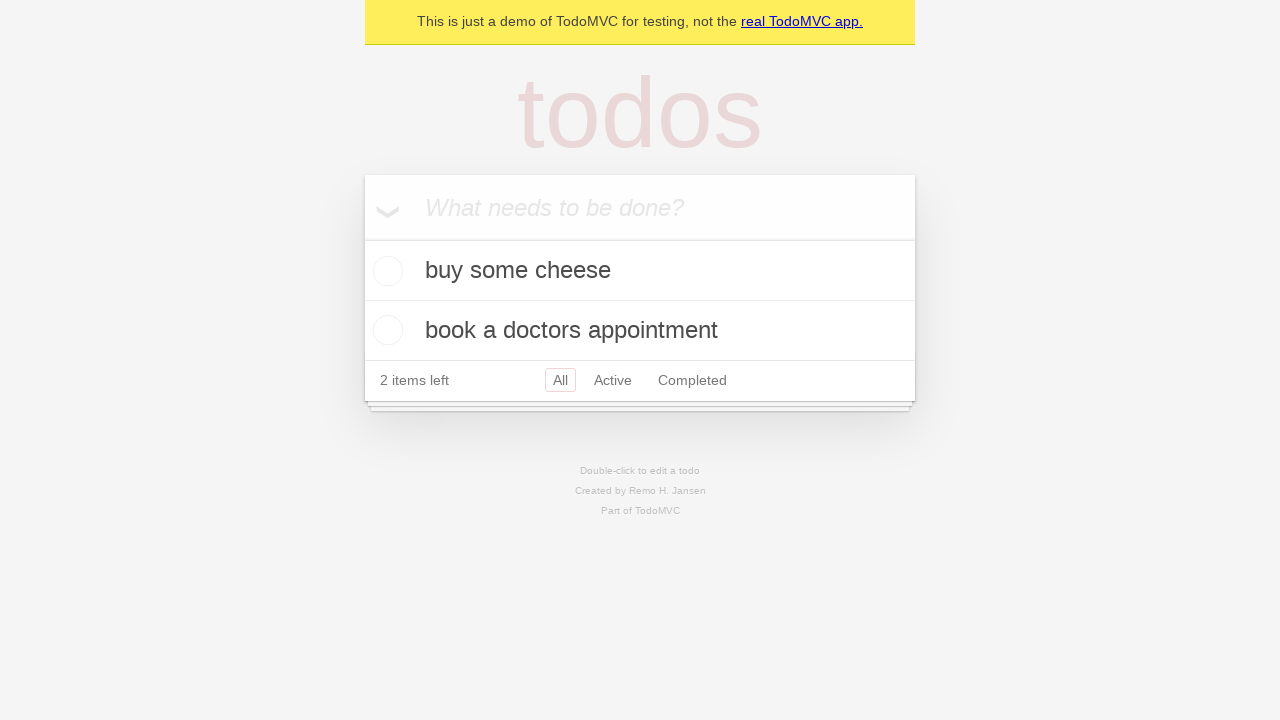